Tests that the Clear completed button displays correct text after marking an item complete.

Starting URL: https://demo.playwright.dev/todomvc

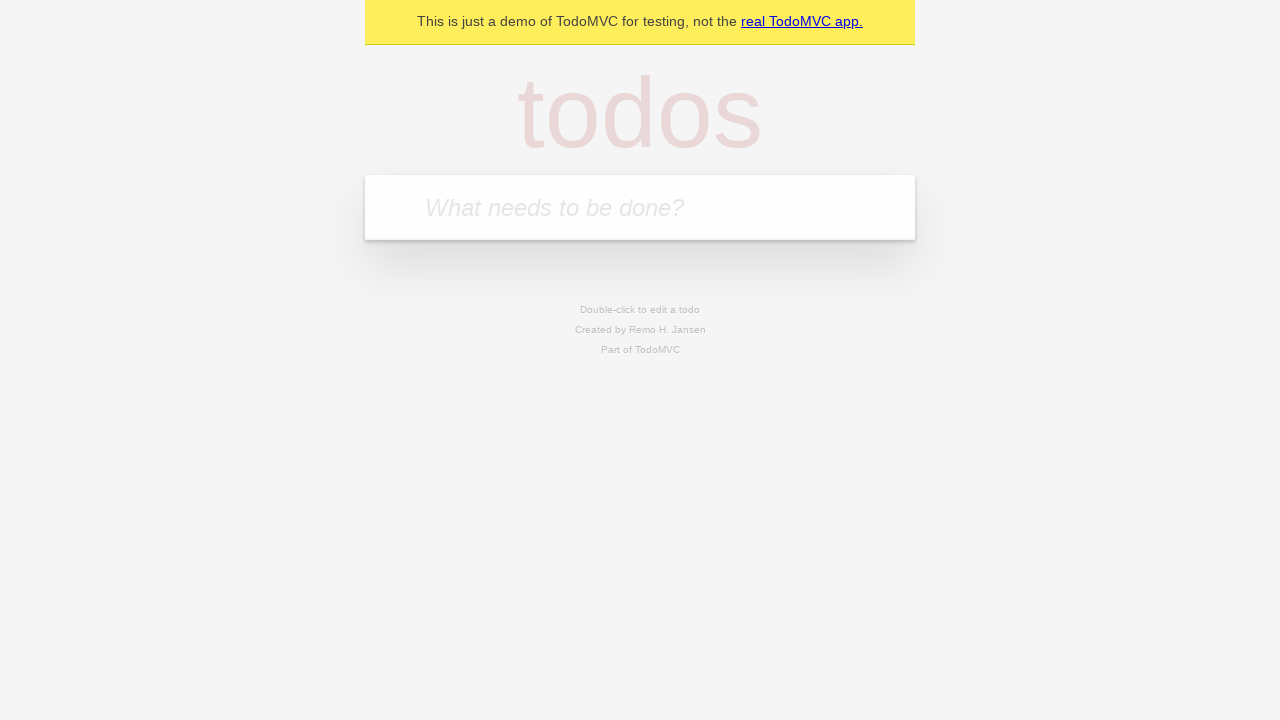

Filled todo input with 'buy some cheese' on internal:attr=[placeholder="What needs to be done?"i]
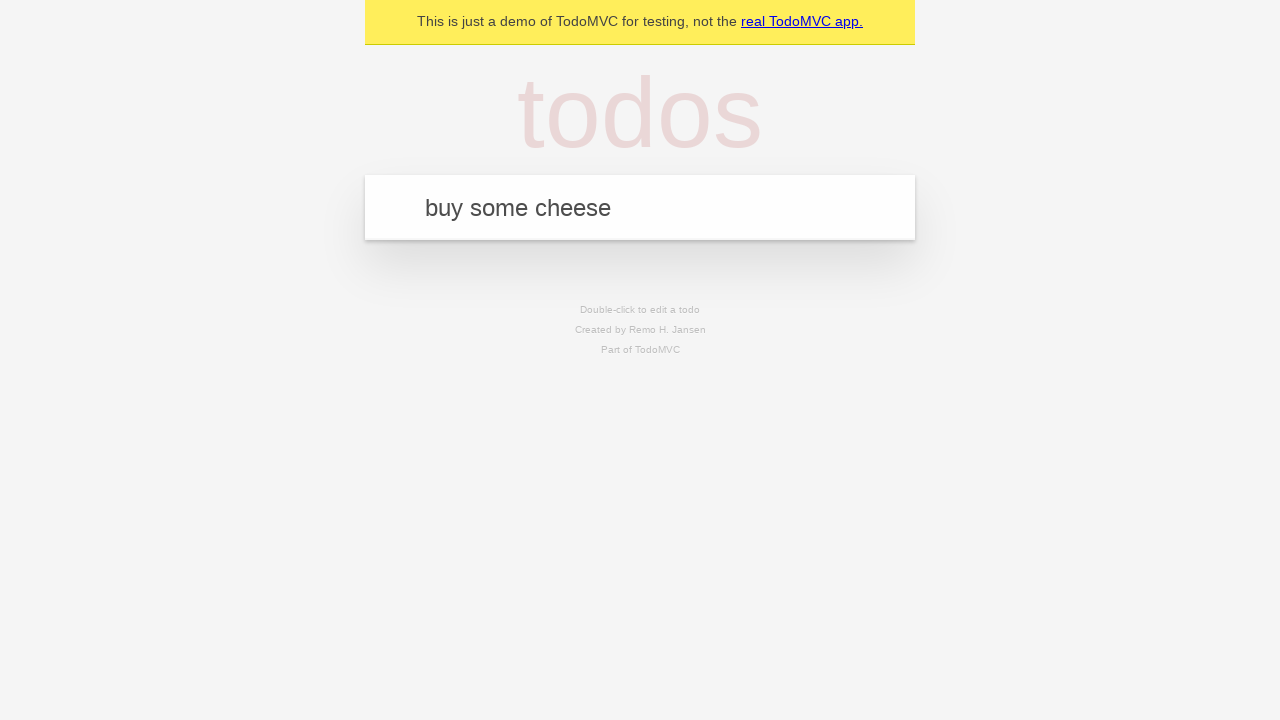

Pressed Enter to add first todo item on internal:attr=[placeholder="What needs to be done?"i]
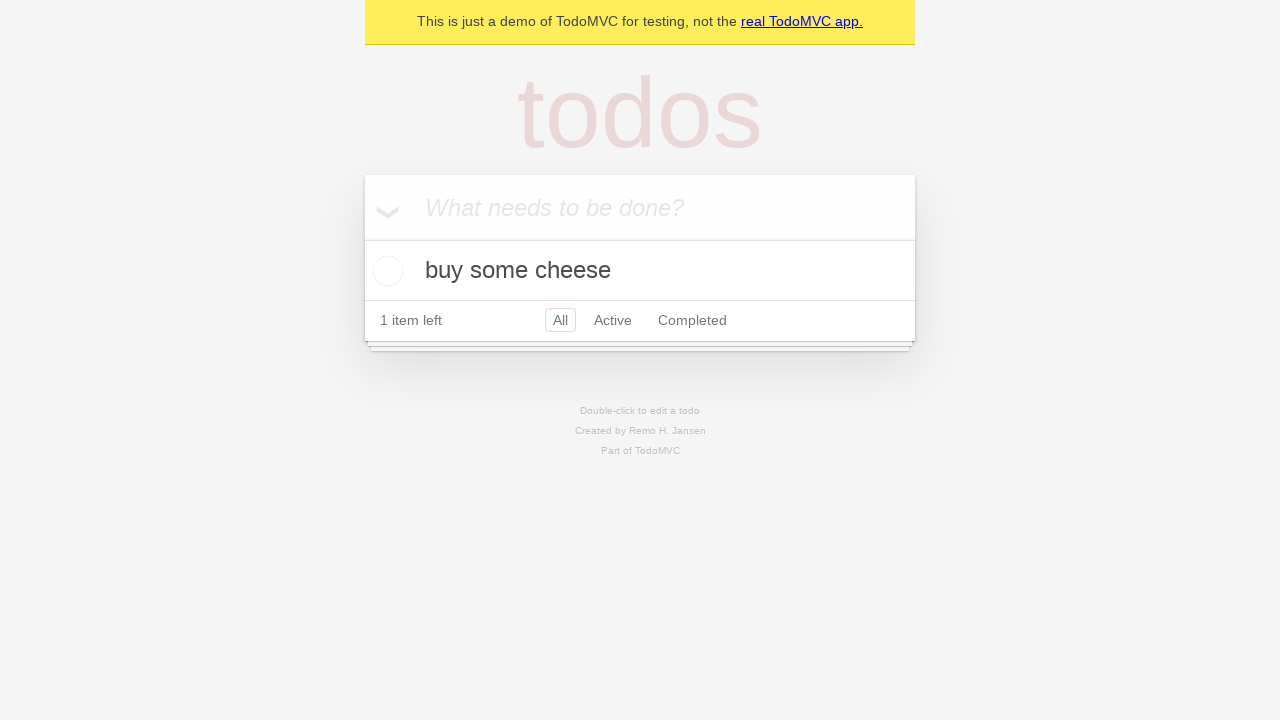

Filled todo input with 'feed the cat' on internal:attr=[placeholder="What needs to be done?"i]
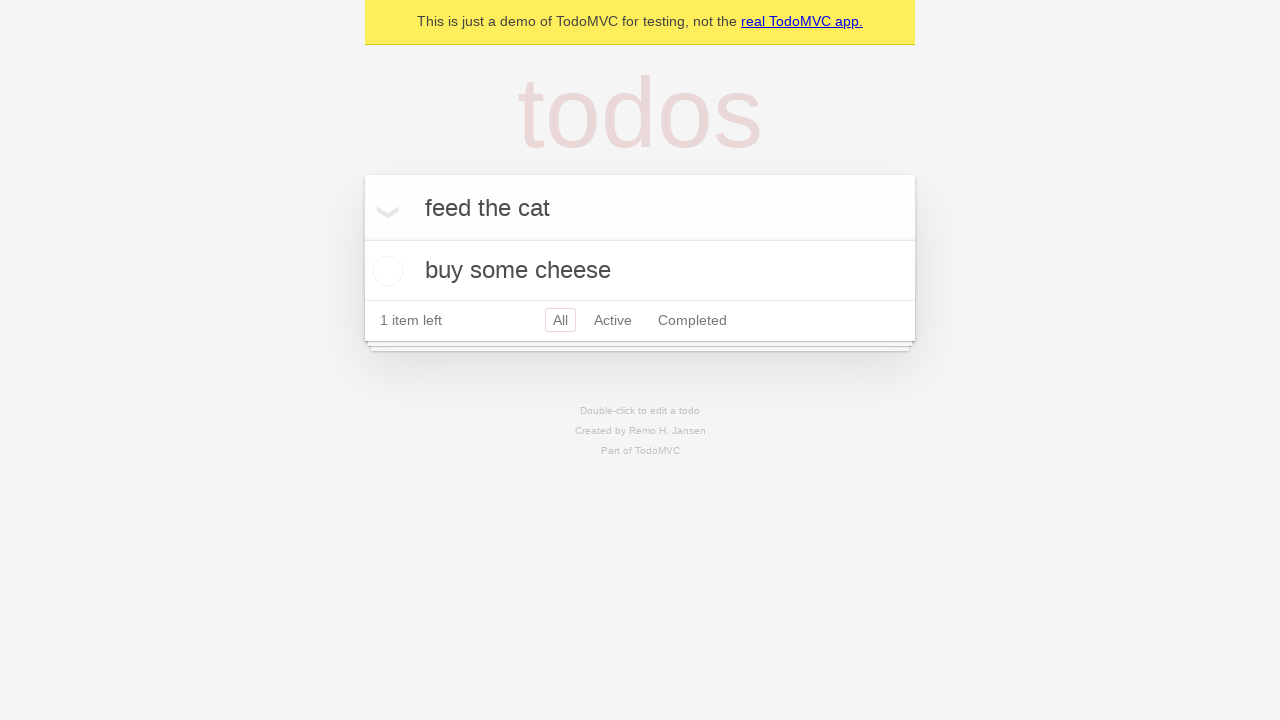

Pressed Enter to add second todo item on internal:attr=[placeholder="What needs to be done?"i]
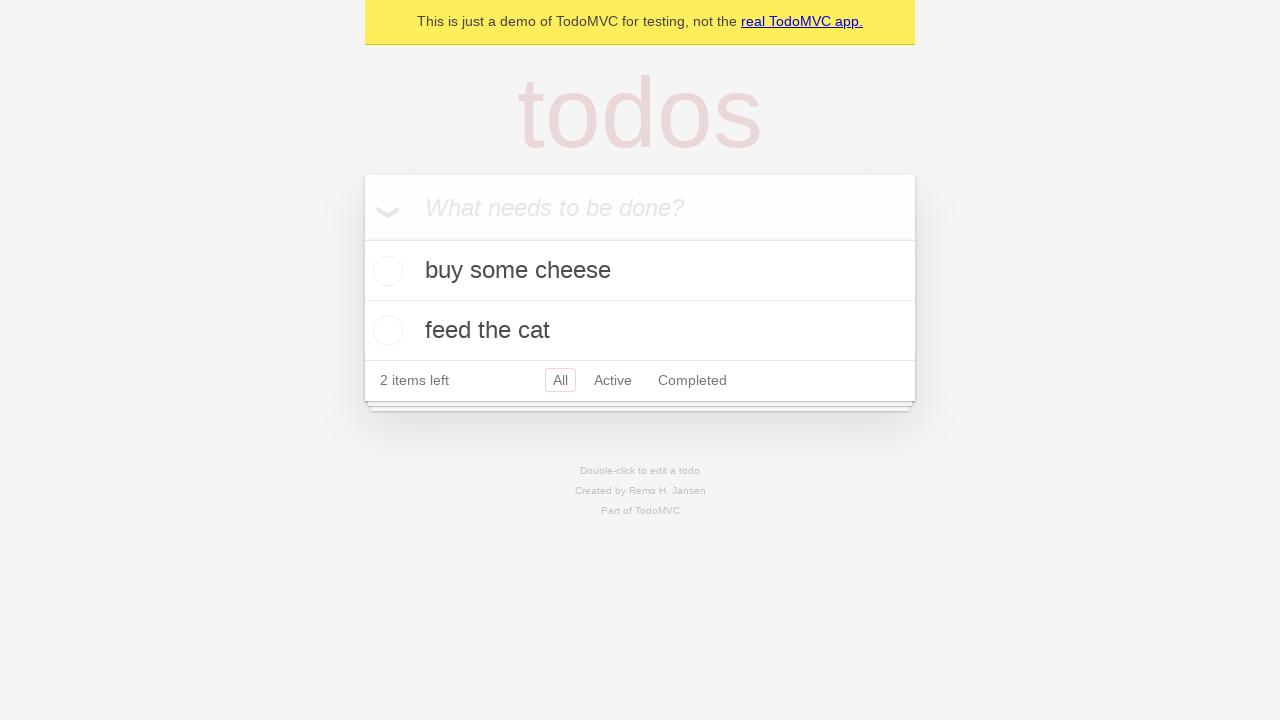

Filled todo input with 'book a doctors appointment' on internal:attr=[placeholder="What needs to be done?"i]
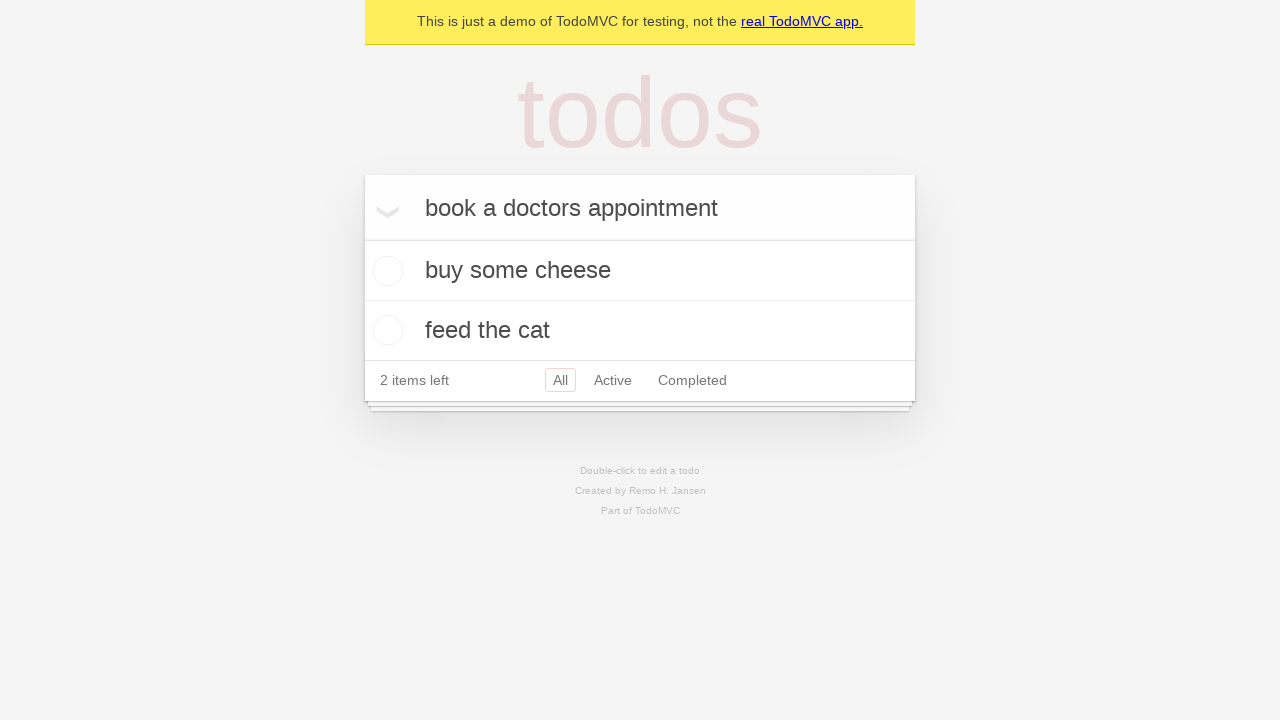

Pressed Enter to add third todo item on internal:attr=[placeholder="What needs to be done?"i]
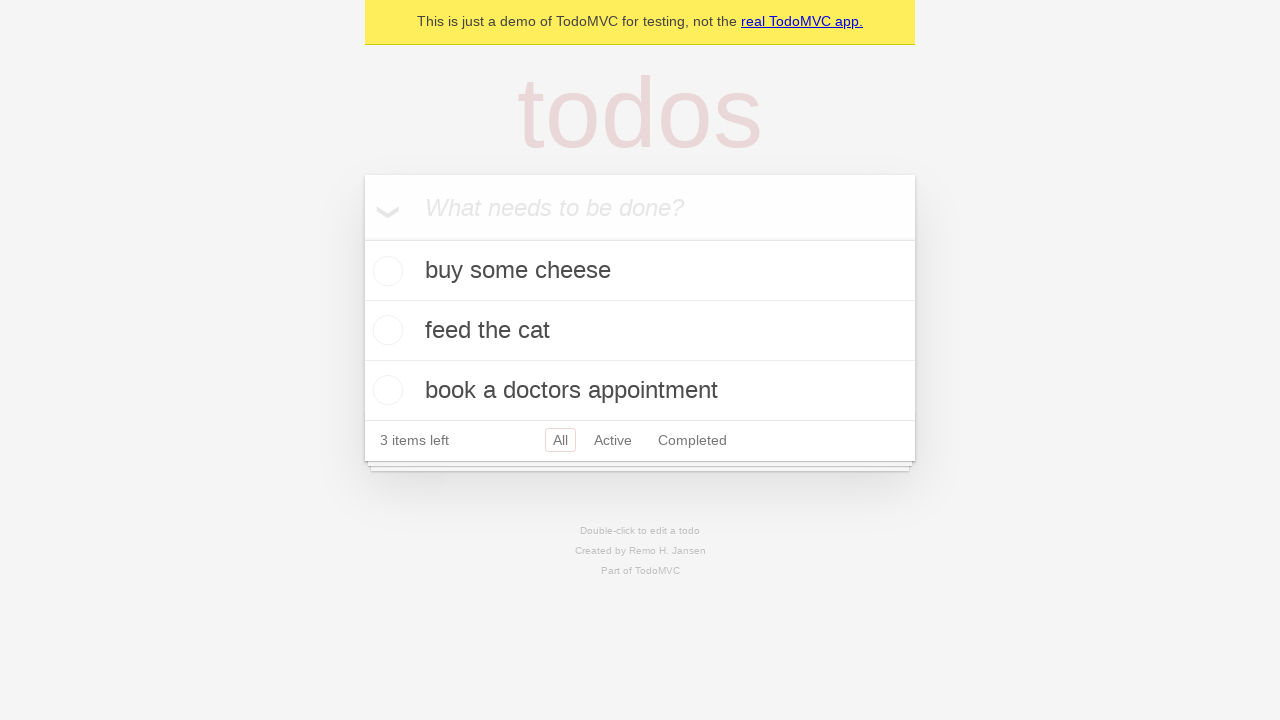

Checked the first todo item as completed at (385, 271) on .todo-list li .toggle >> nth=0
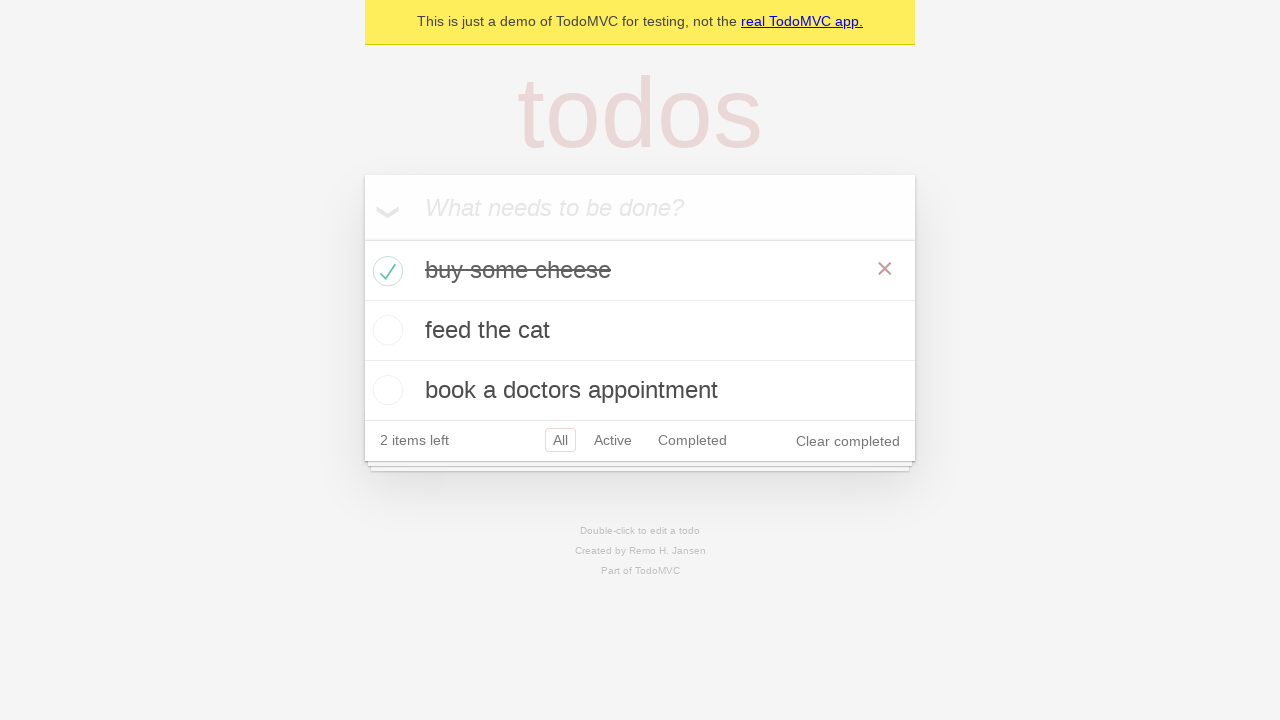

Clear completed button appeared after marking item complete
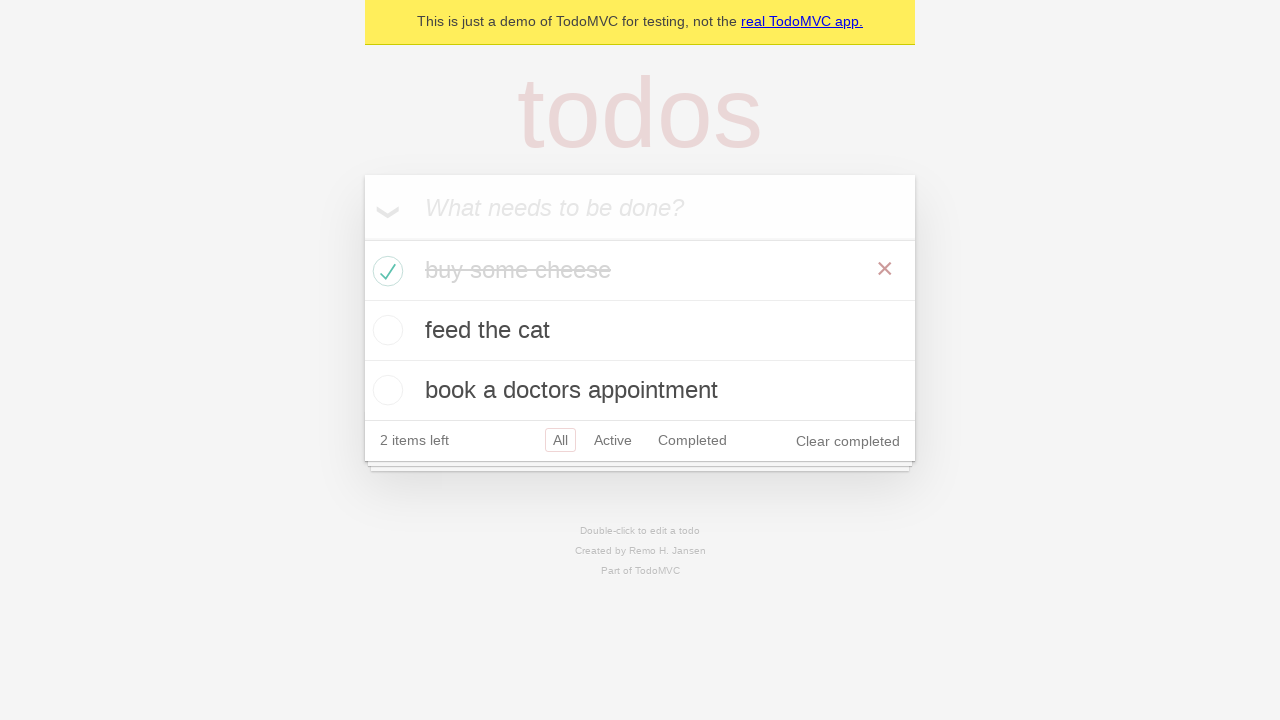

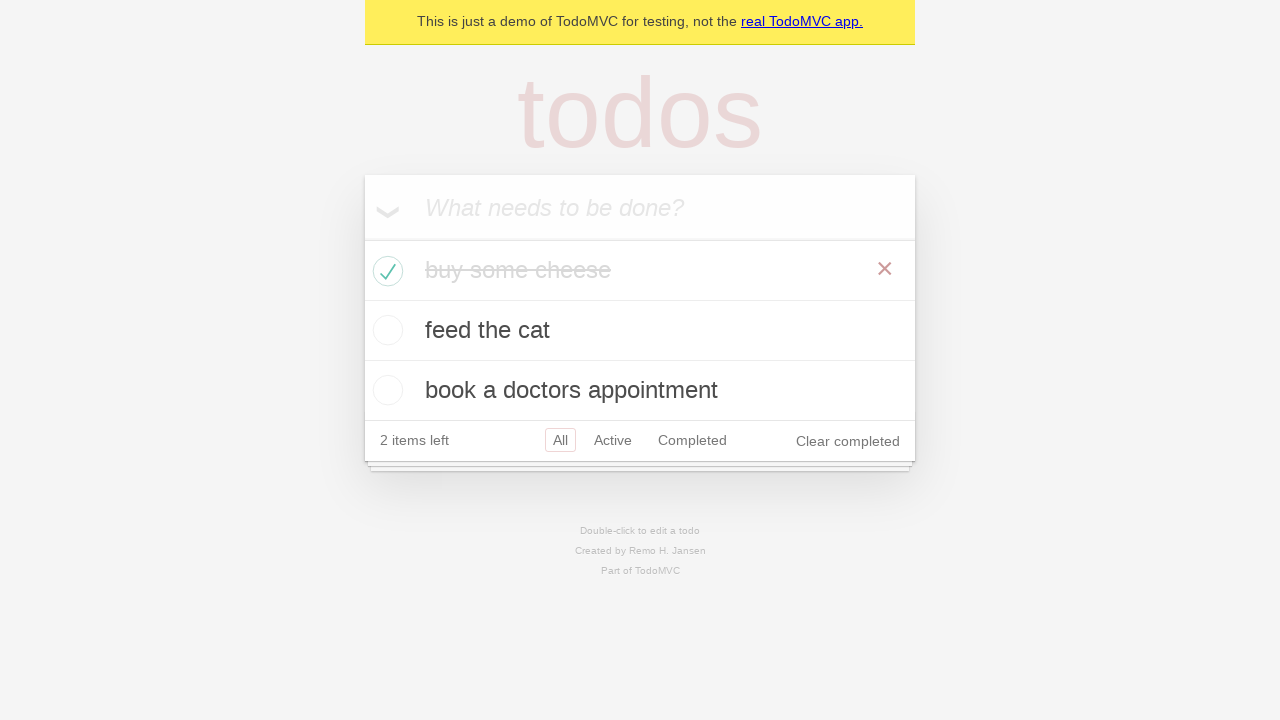